Tests autocomplete functionality by typing a partial search term and navigating through dropdown suggestions using keyboard arrow keys

Starting URL: http://qaclickacademy.com/practice.php

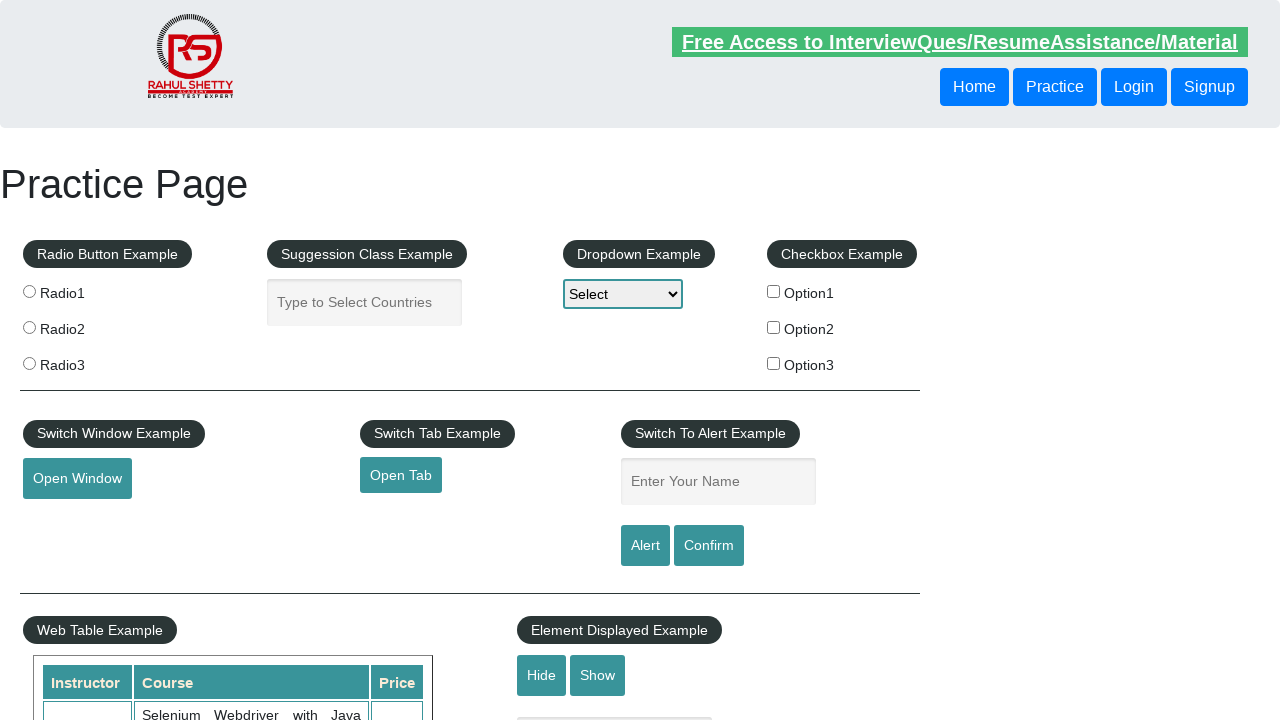

Filled autocomplete field with 'unit' on #autocomplete
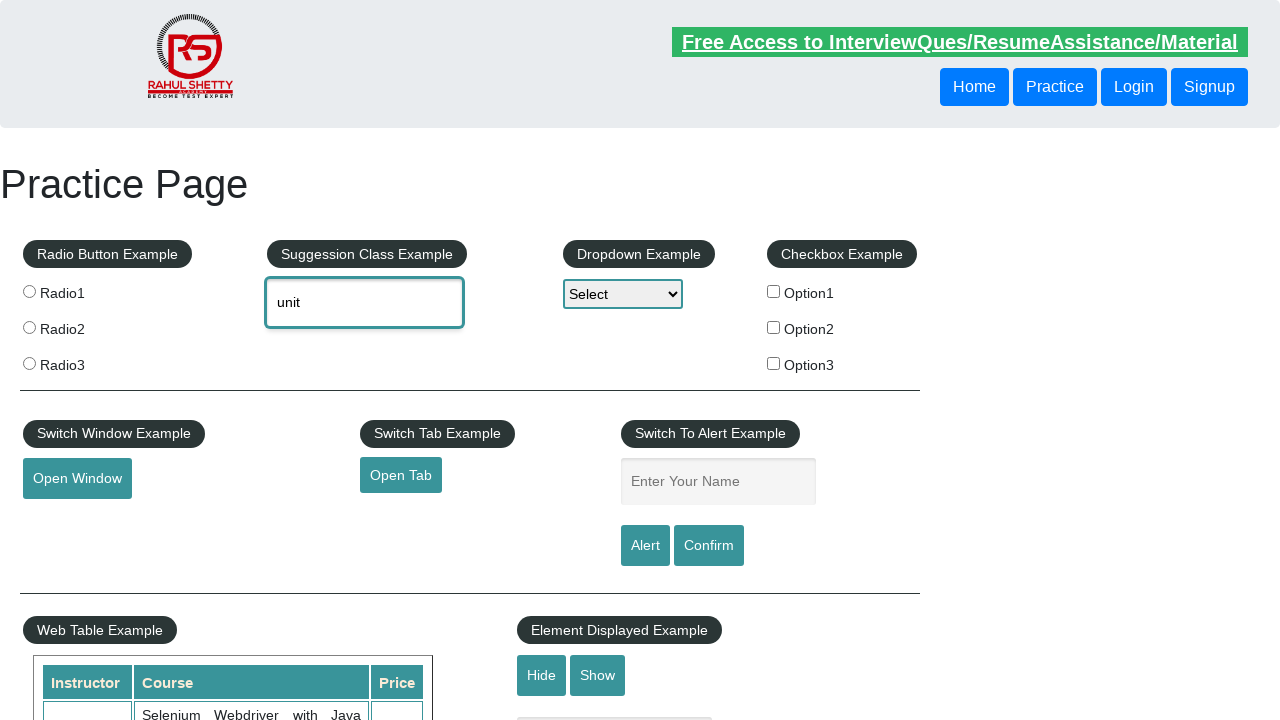

Waited for autocomplete suggestions to appear
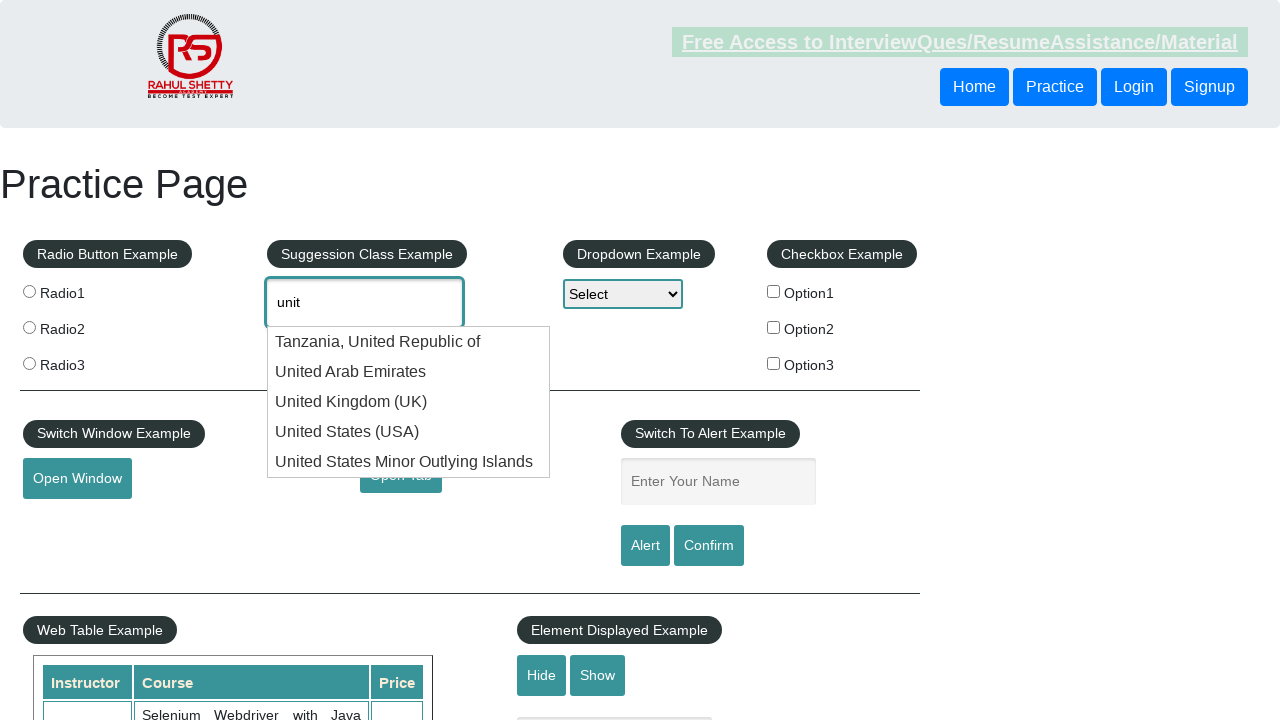

Pressed ArrowDown to navigate to first suggestion on #autocomplete
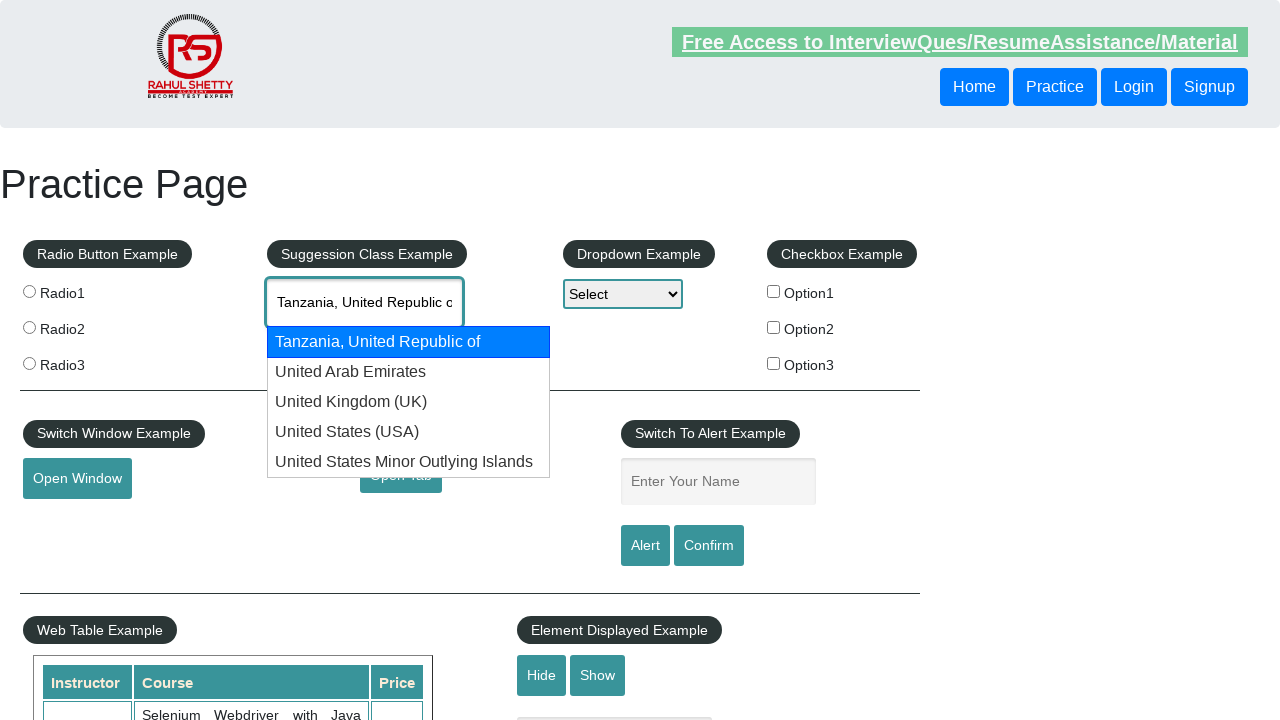

Pressed ArrowDown to navigate to second suggestion on #autocomplete
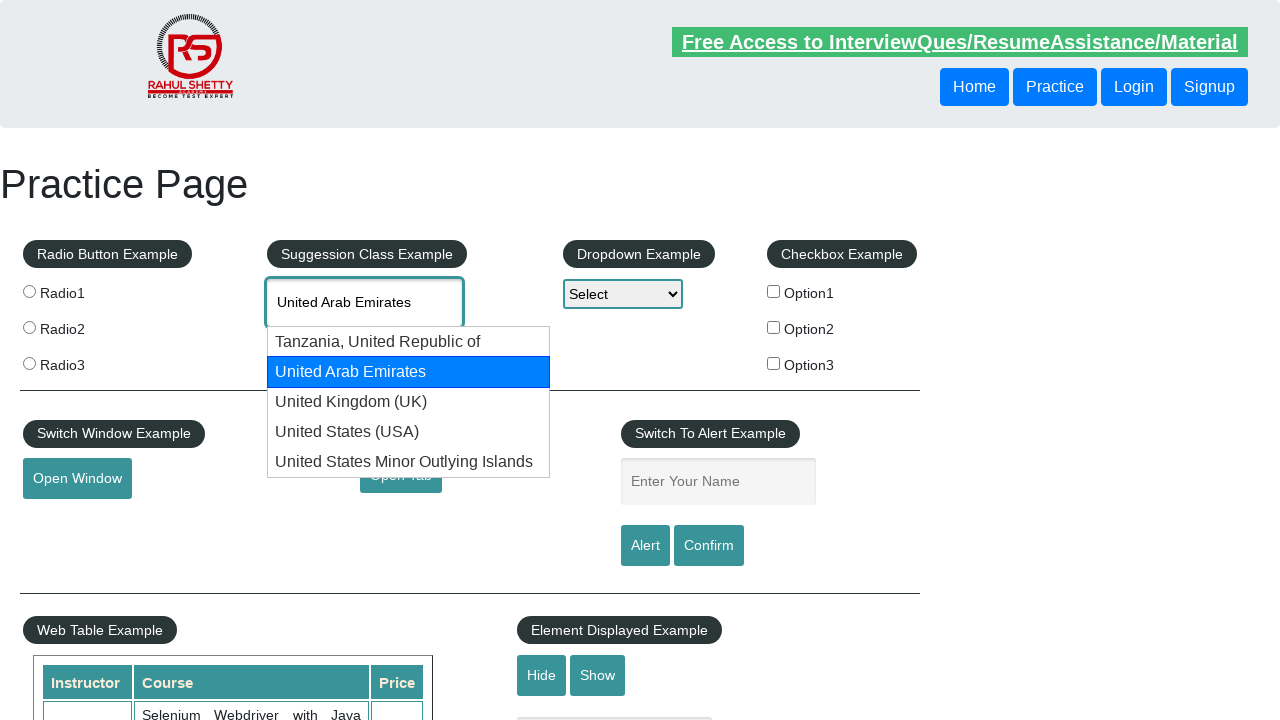

Pressed ArrowDown to navigate to third suggestion on #autocomplete
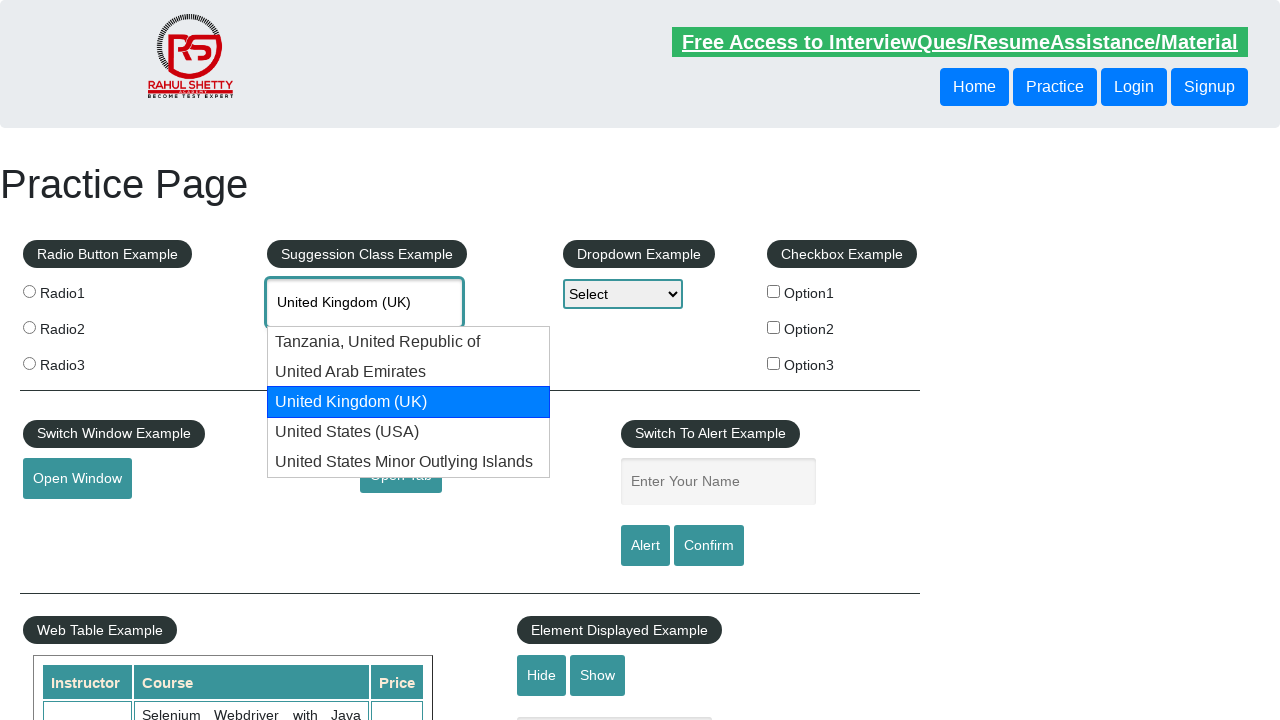

Retrieved autocomplete field value: None
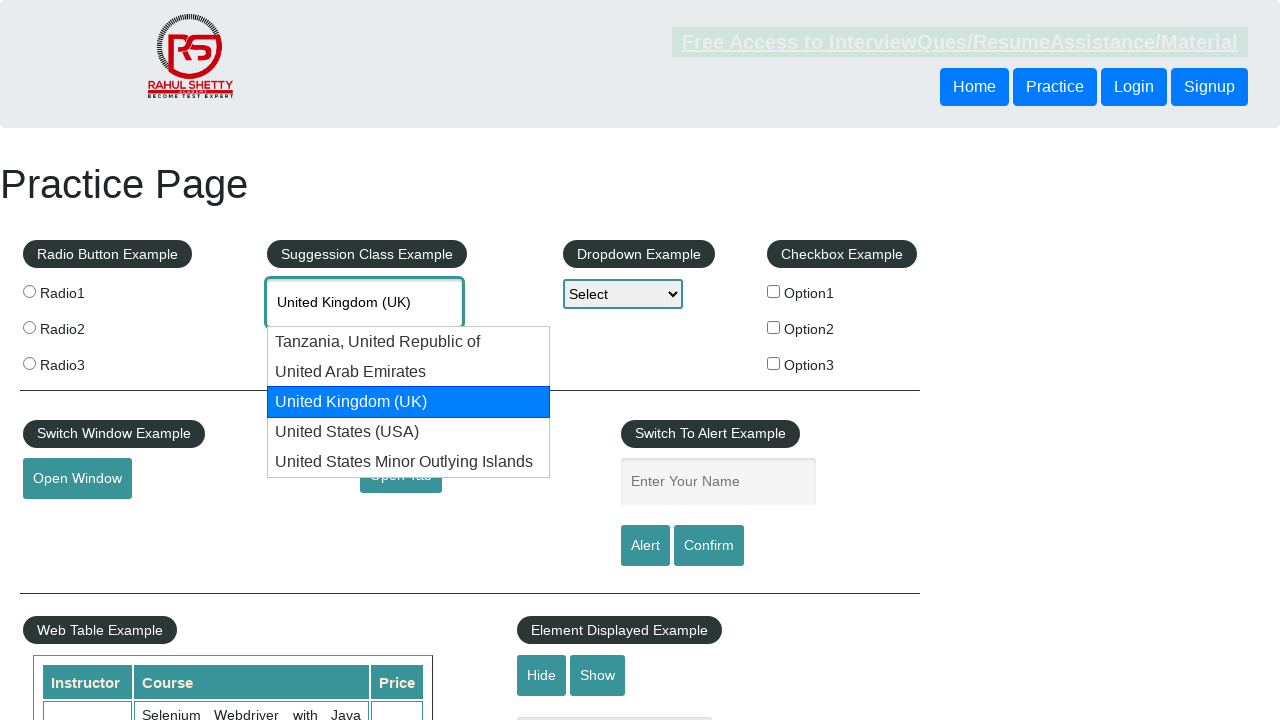

Printed autocomplete value to console: None
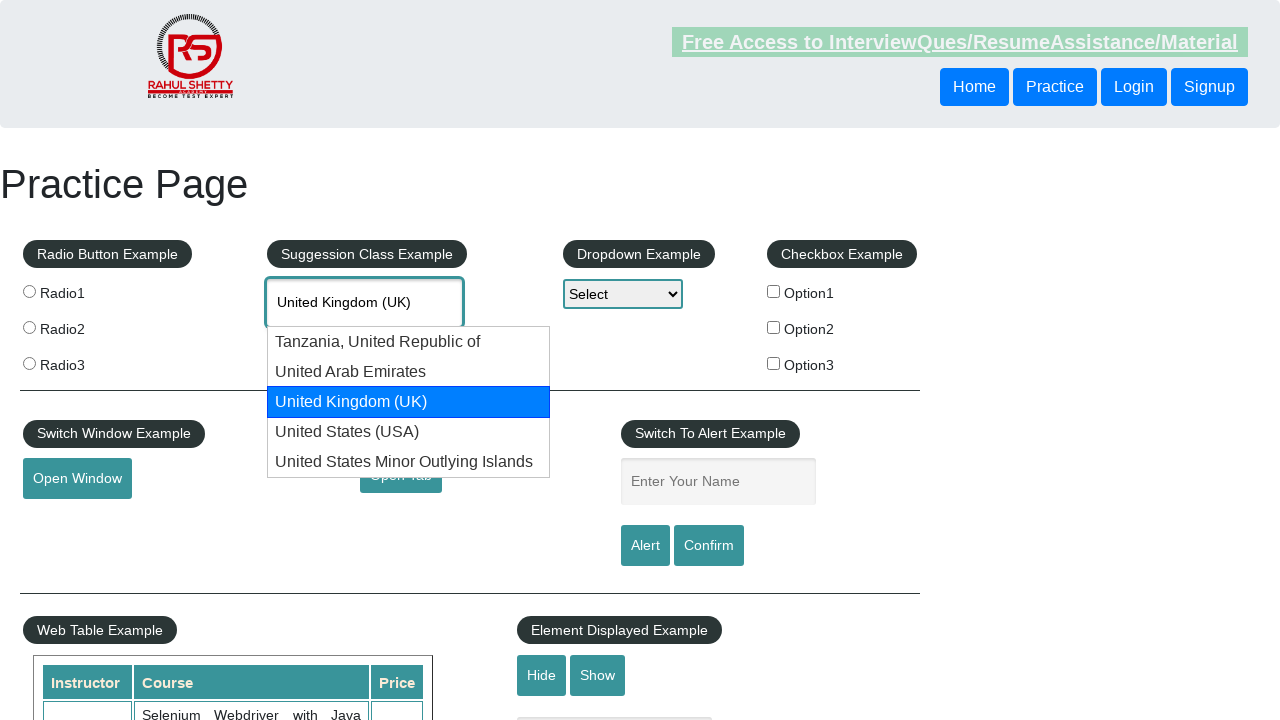

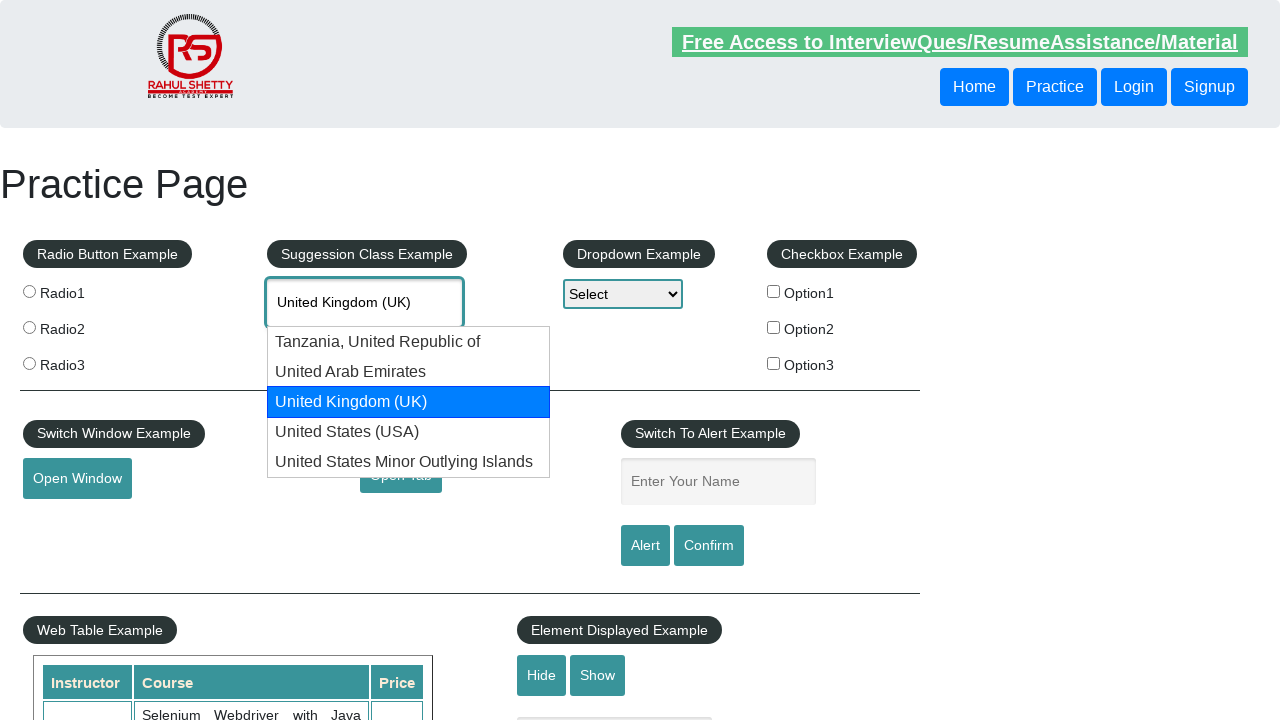